Opens the Python.org homepage and waits for the page title to confirm successful loading

Starting URL: https://www.python.org/

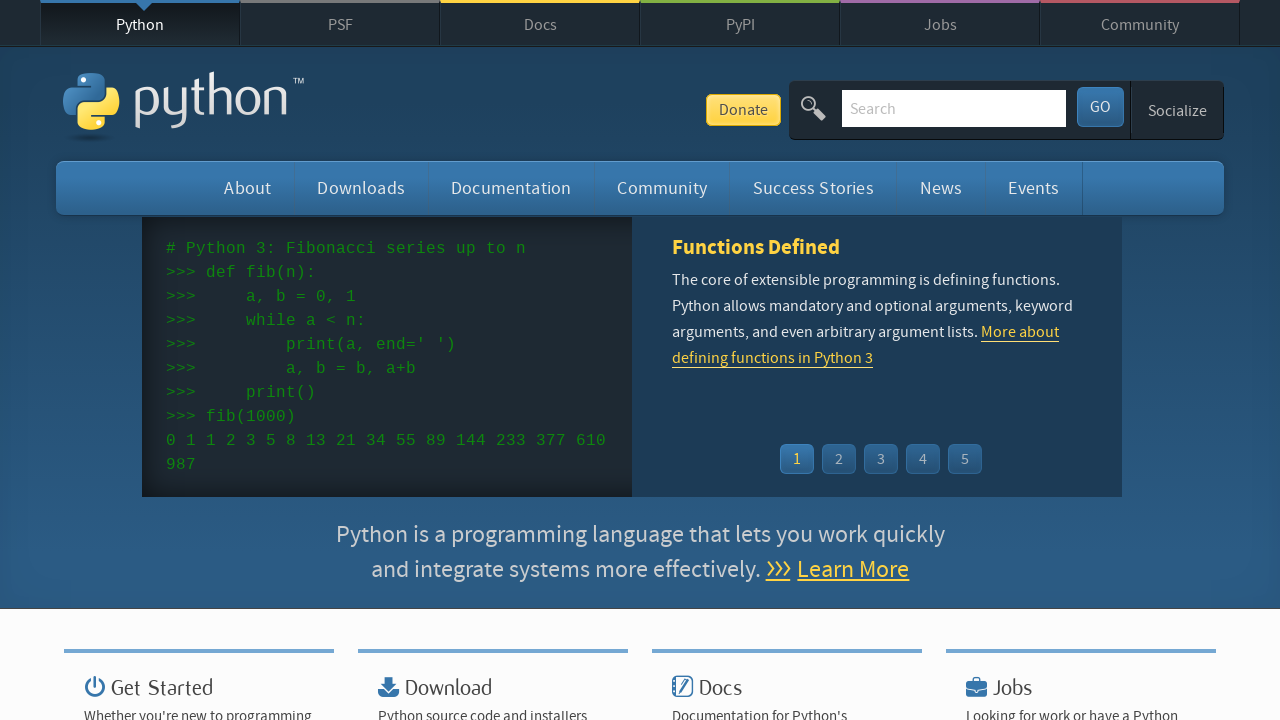

Navigated to Python.org homepage
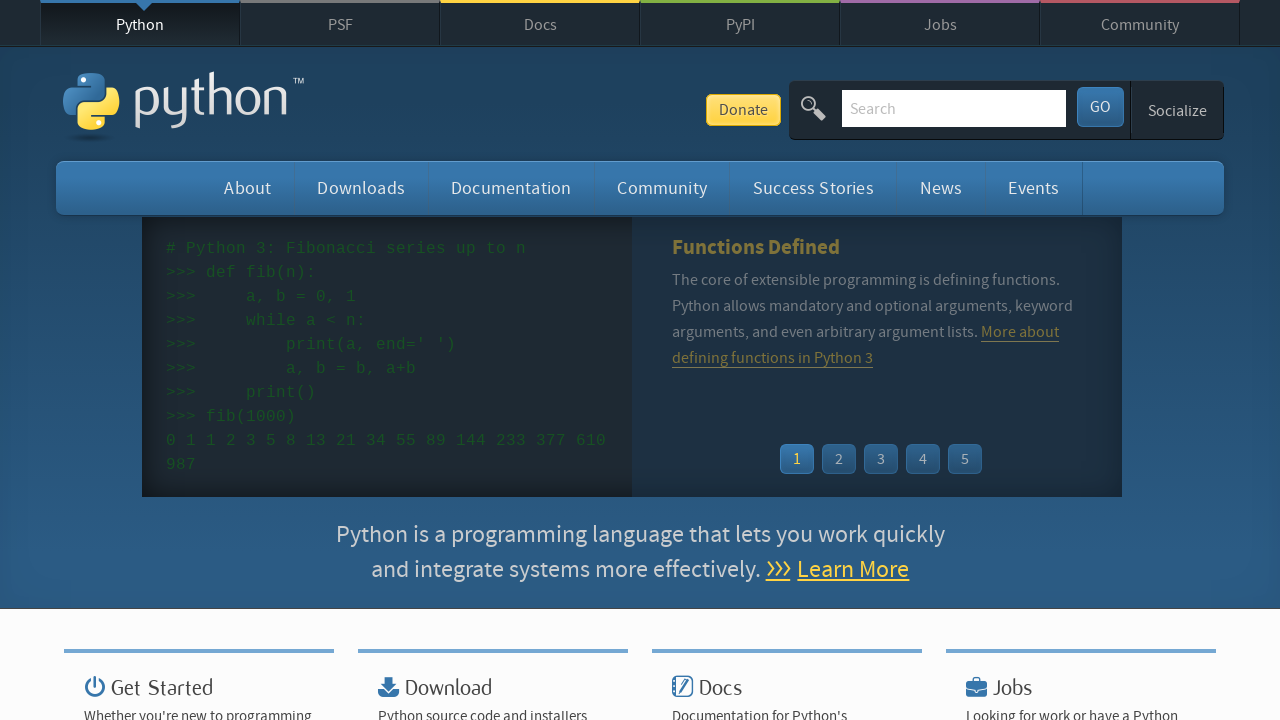

Page title confirmed as 'Welcome to Python.org'
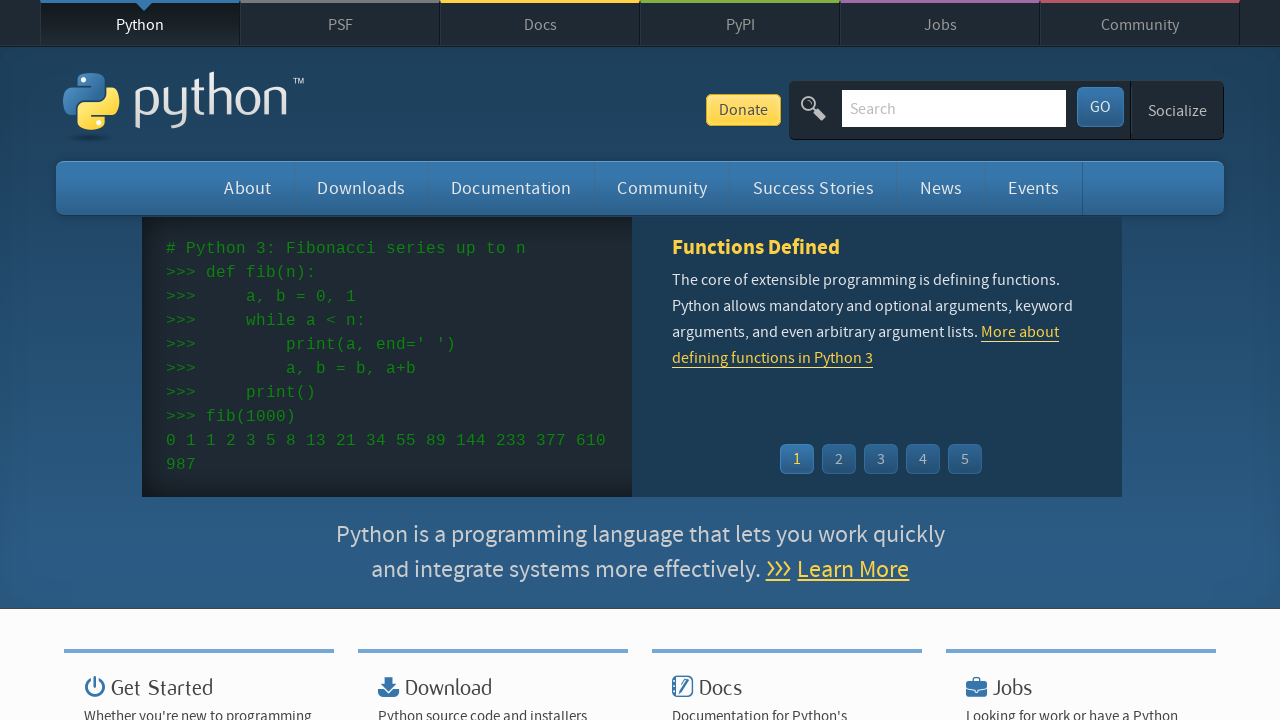

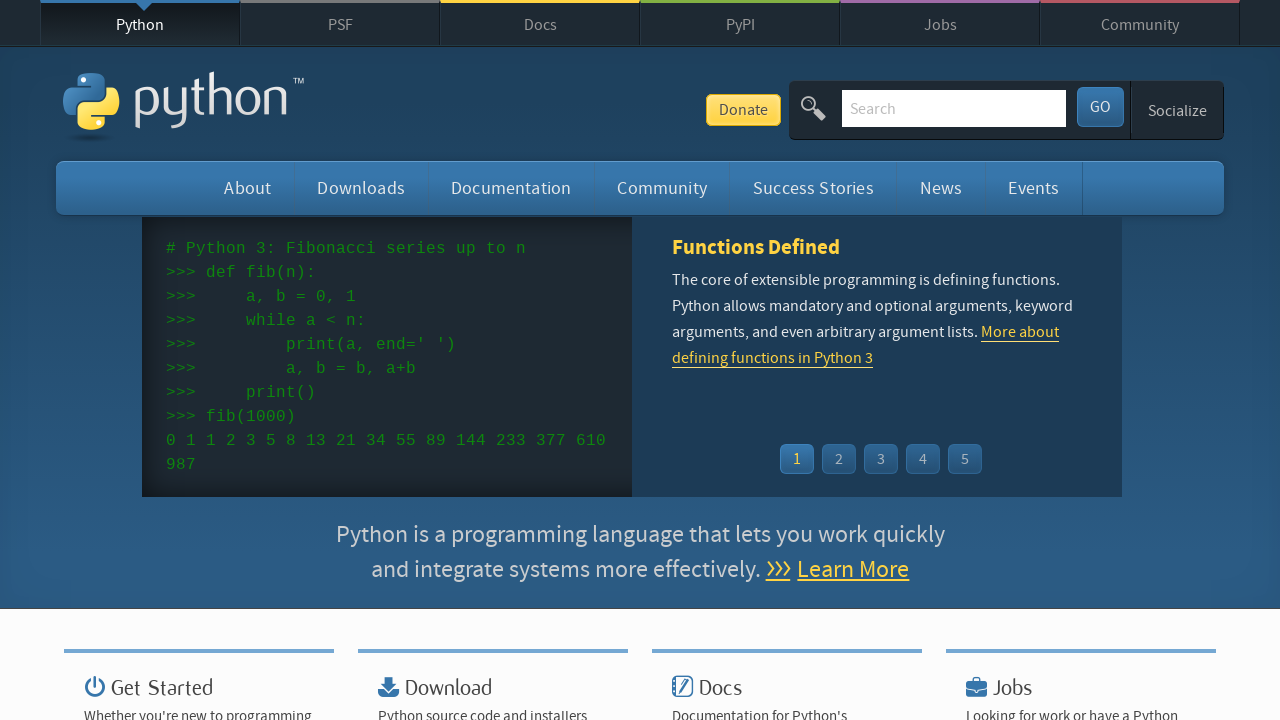